Tests A/B test opt-out by forging an Optimizely opt-out cookie on the target page, then refreshing to verify the page shows "No A/B Test" heading.

Starting URL: http://the-internet.herokuapp.com/abtest

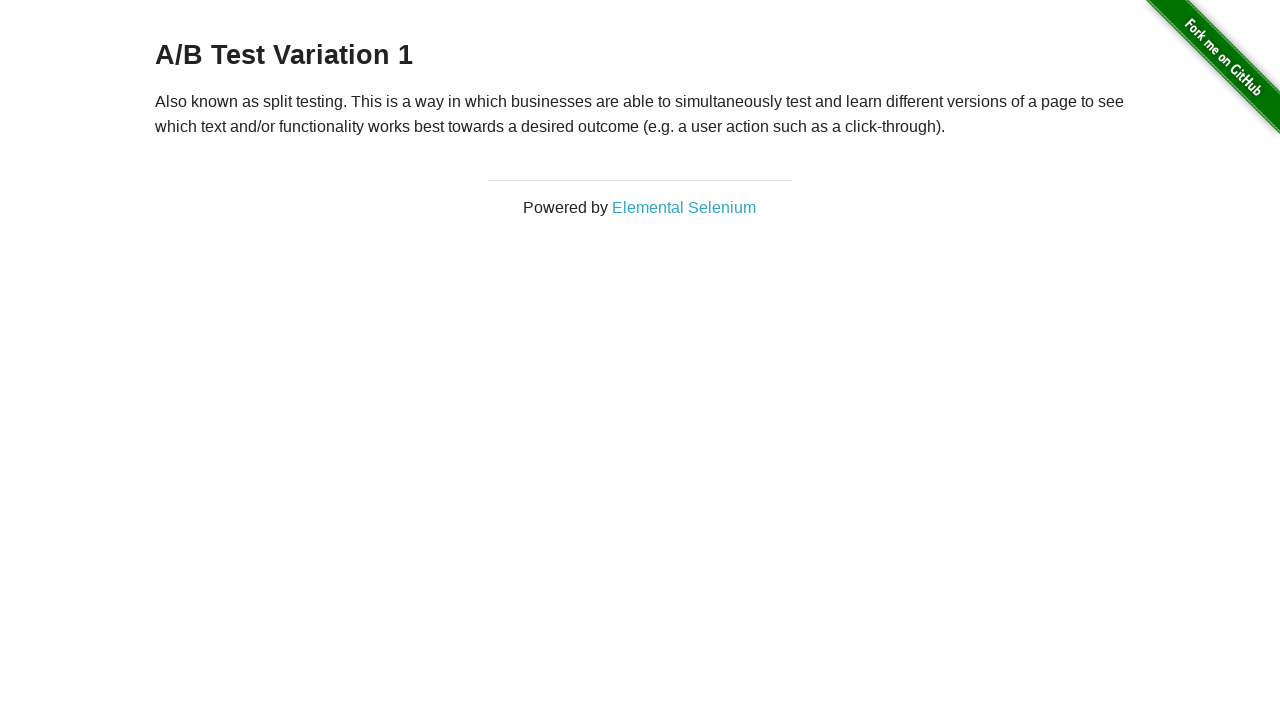

Retrieved initial heading text from h3 element
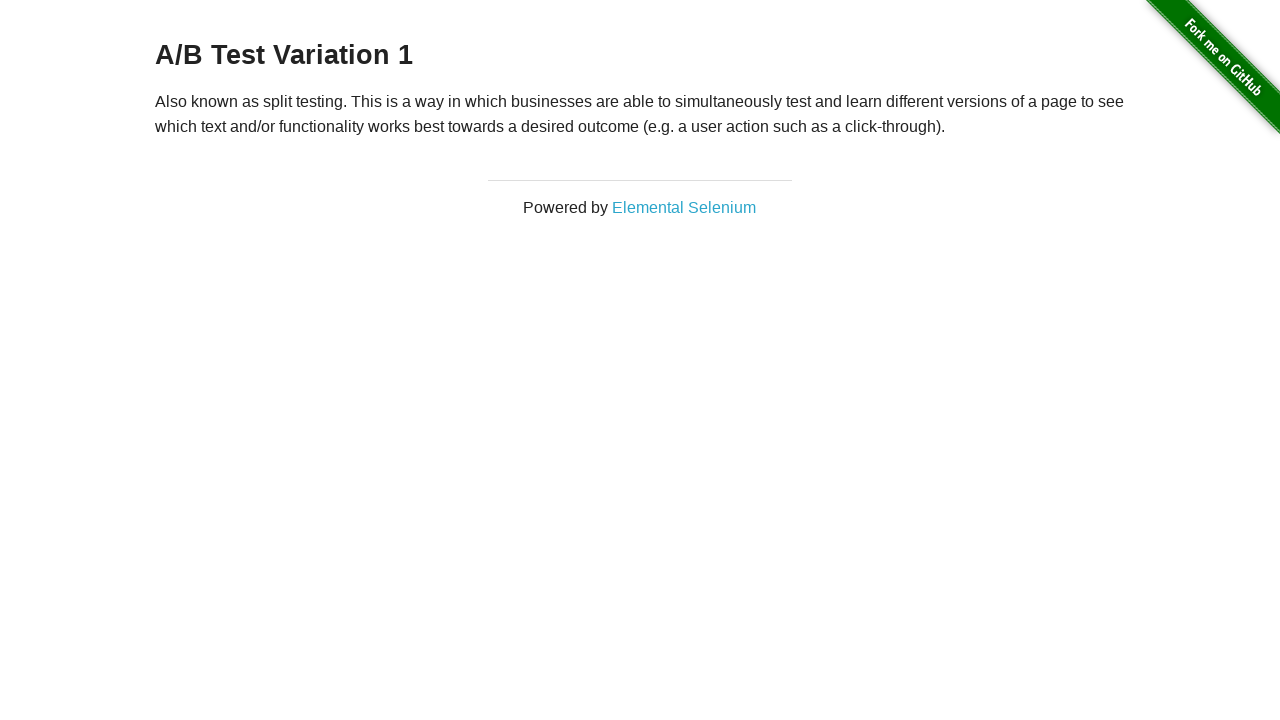

Verified initial heading shows A/B test variation or control
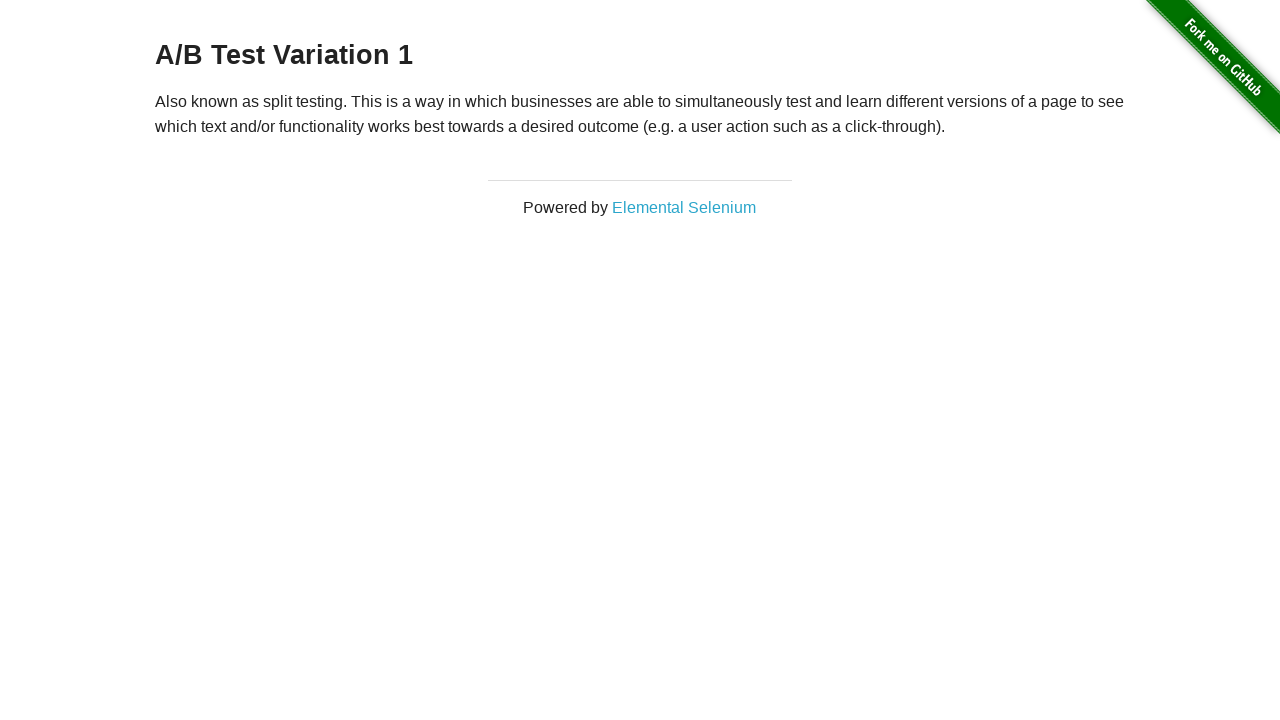

Added optimizelyOptOut cookie with value 'true'
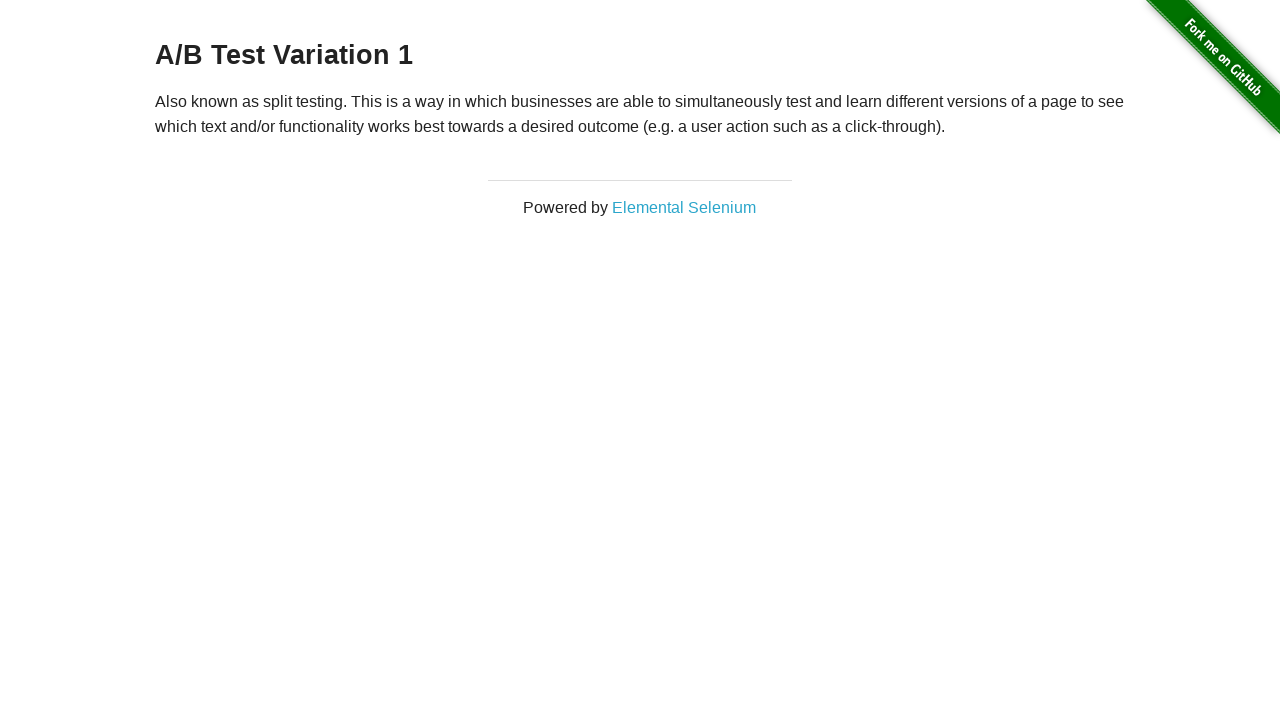

Reloaded page after adding opt-out cookie
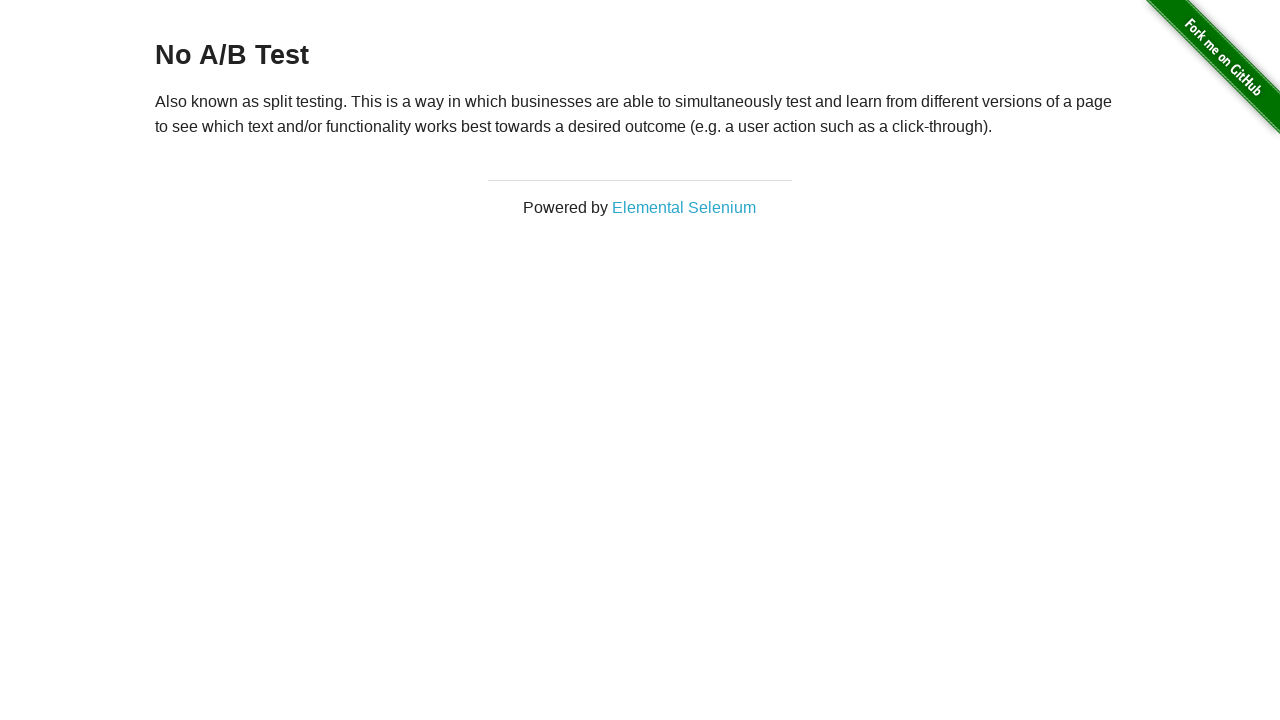

Retrieved heading text after page reload
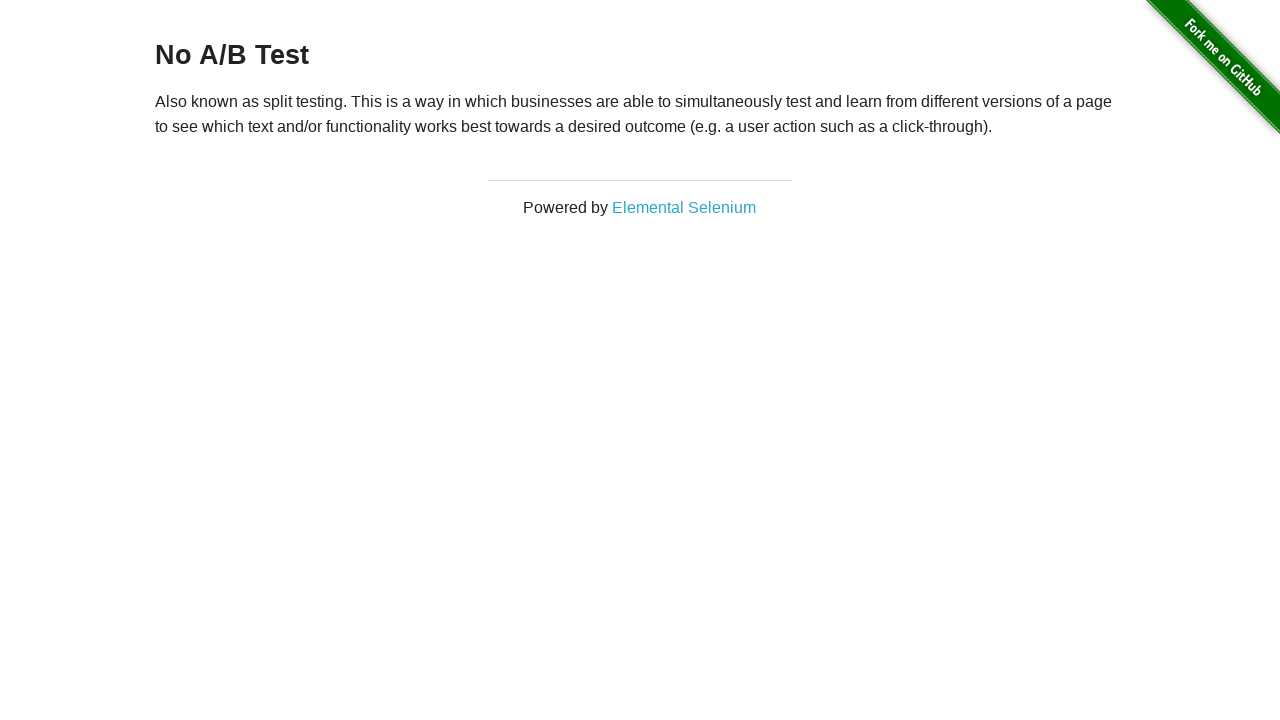

Verified heading now displays 'No A/B Test' confirming opt-out success
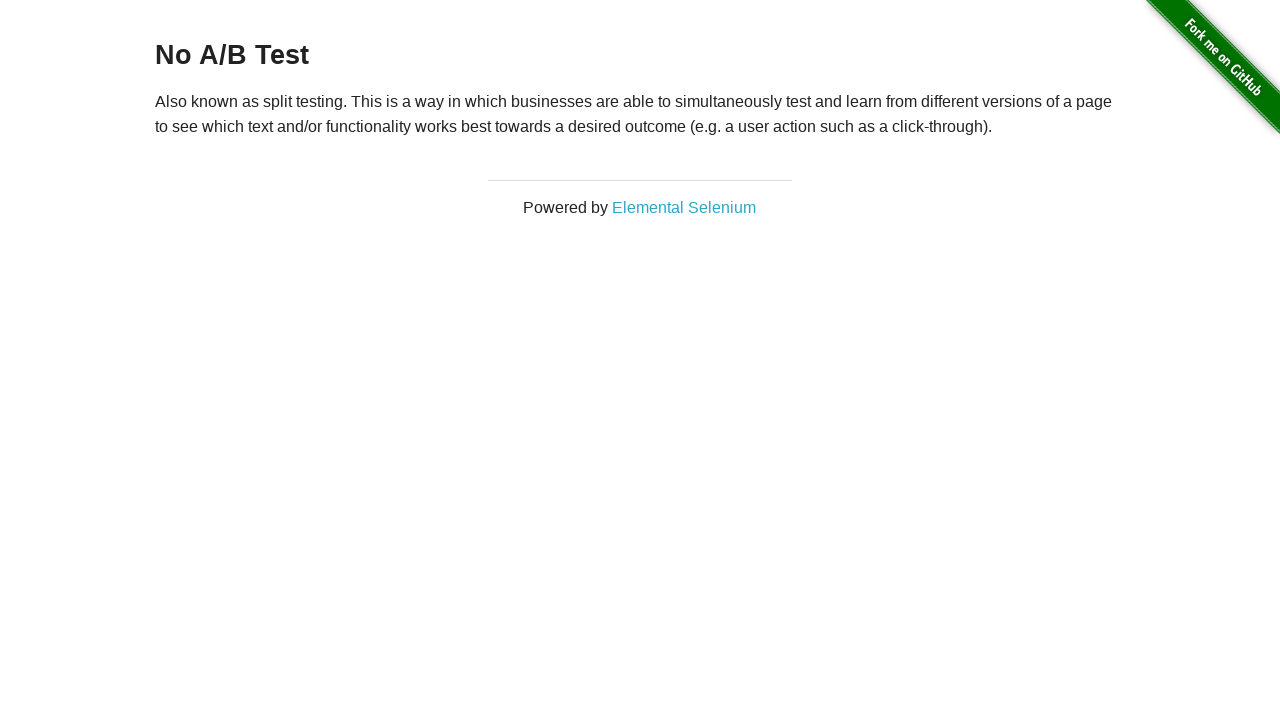

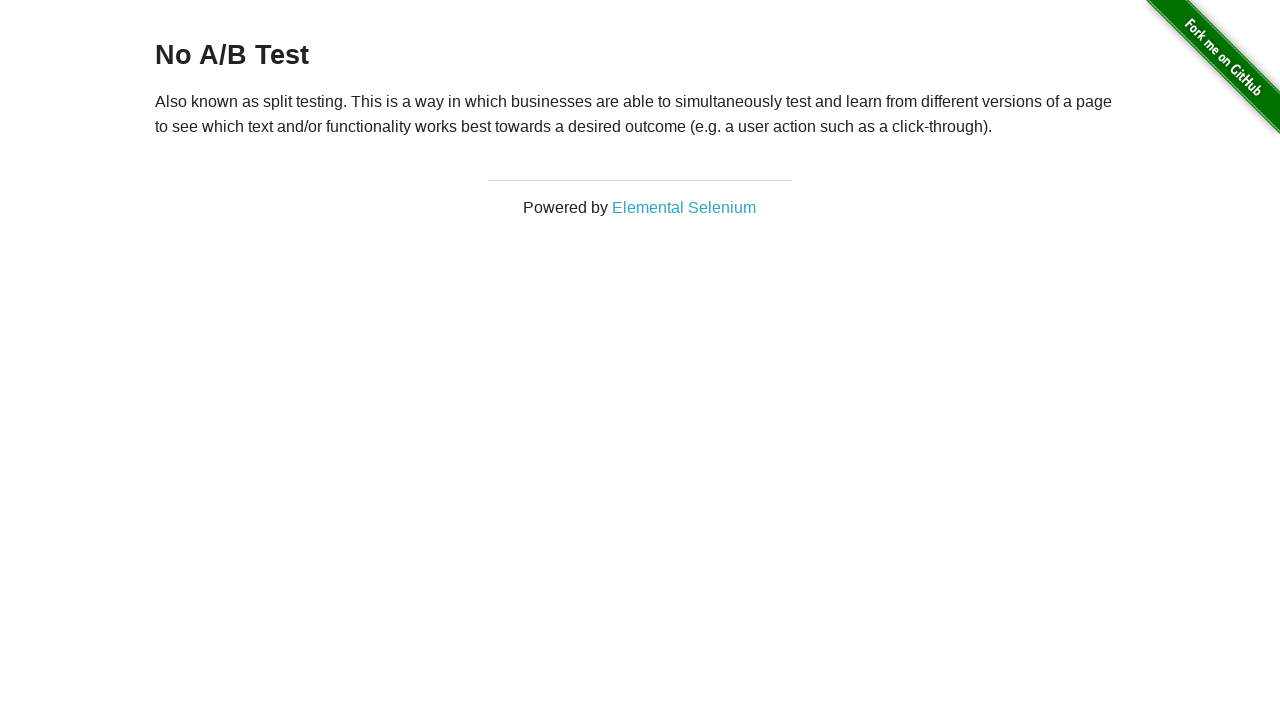